Navigates to Browse Languages submenu 0 and verifies 10 programming languages starting with numbers are displayed

Starting URL: http://www.99-bottles-of-beer.net/

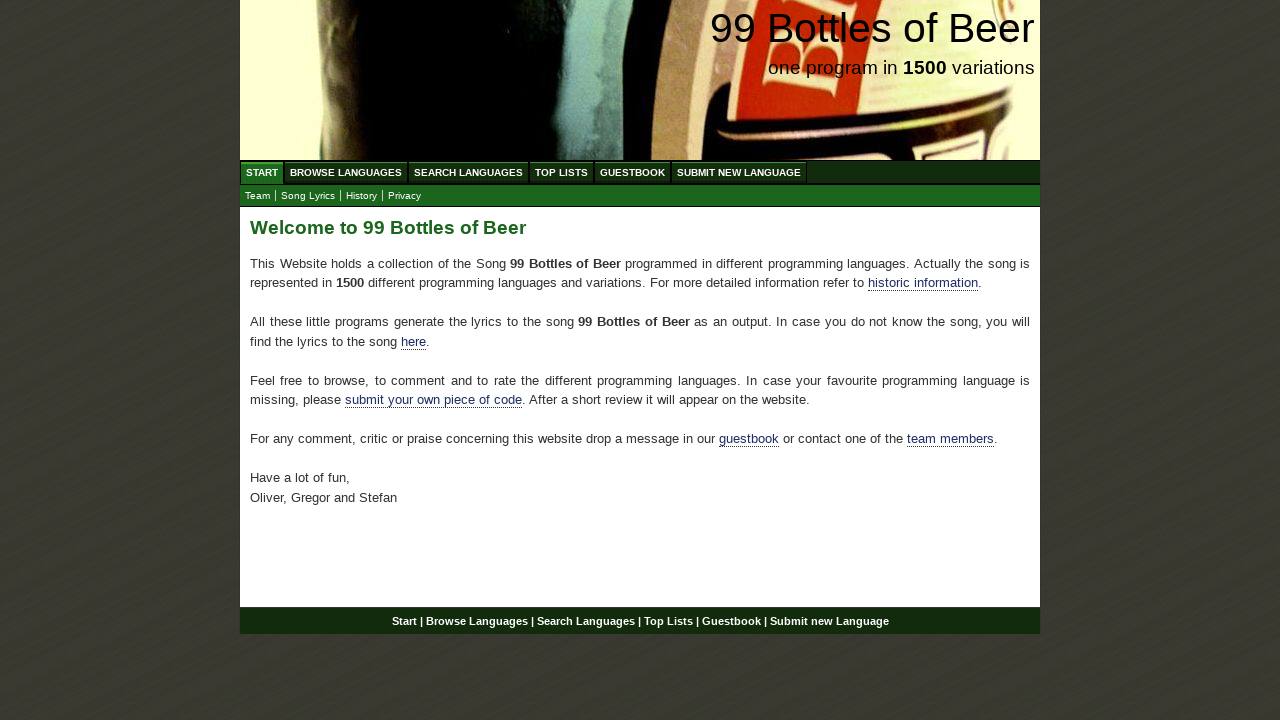

Clicked on Browse Languages menu at (346, 172) on #menu [href='/abc.html']
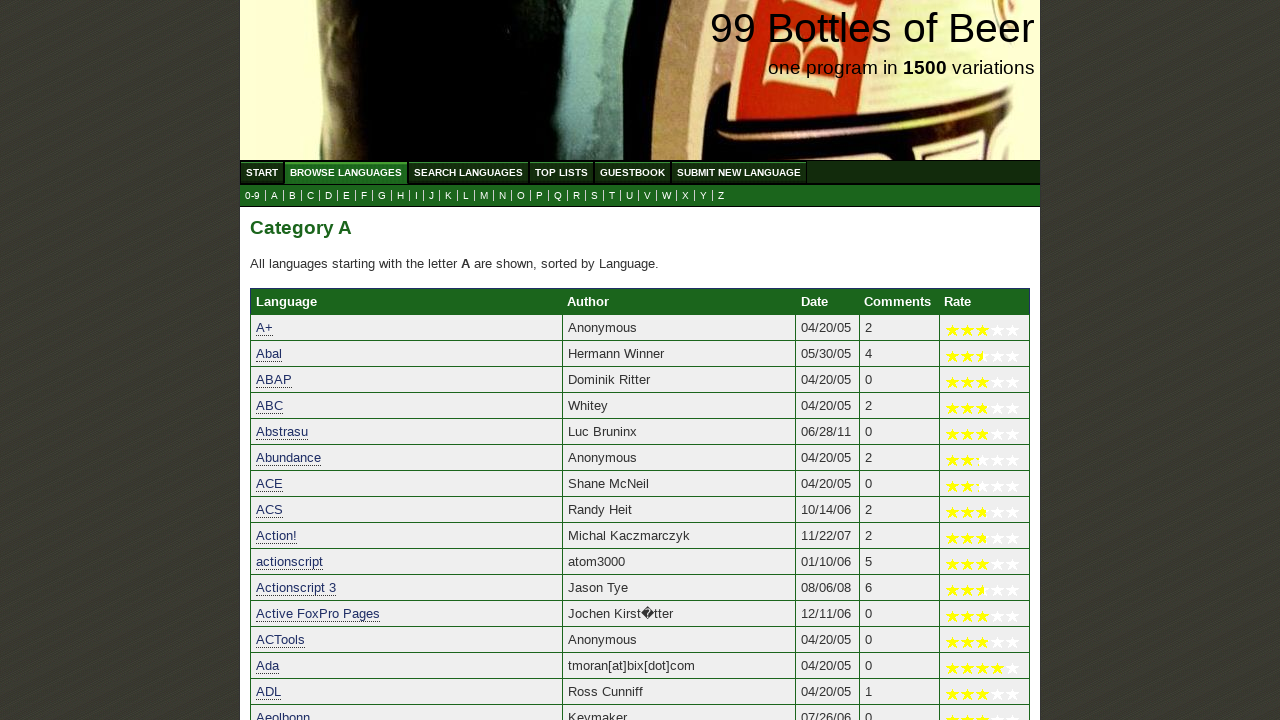

Clicked on submenu 0 to view programming languages starting with numbers at (252, 196) on #submenu [href='0.html']
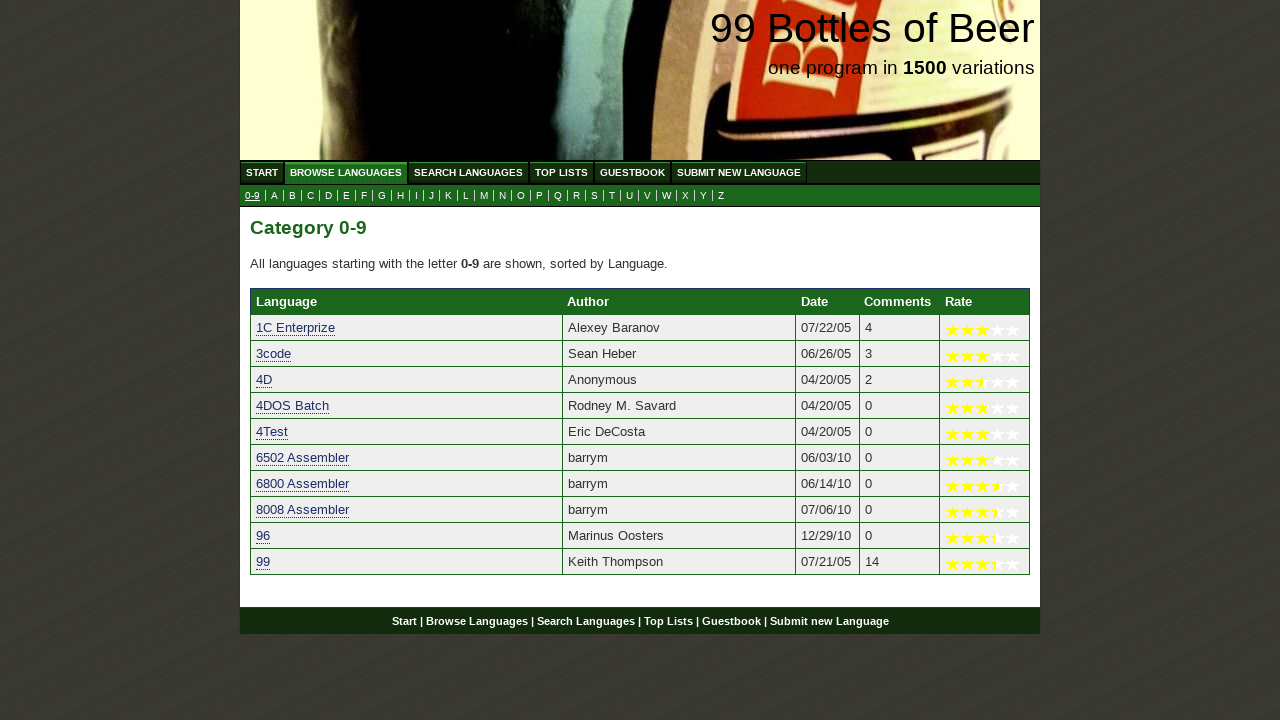

Waited for 1C:Enterprise language to load
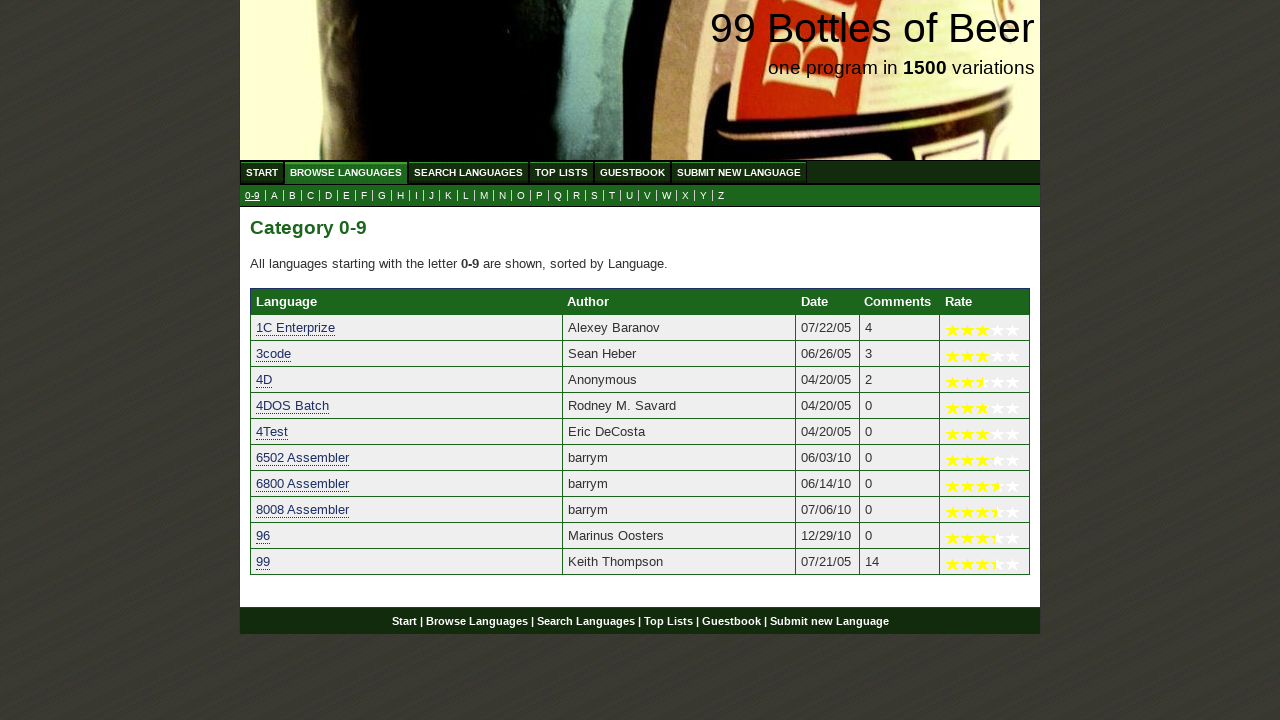

Waited for 99 language to load - verified 10 programming languages starting with numbers are displayed
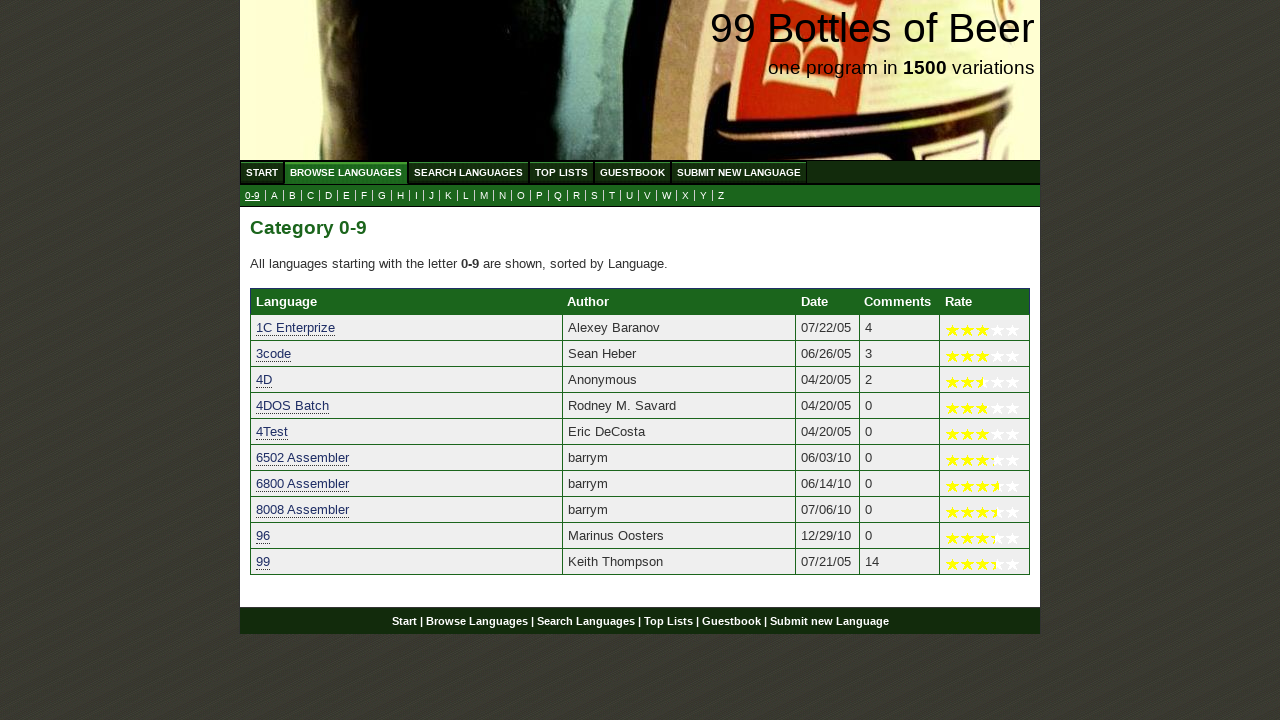

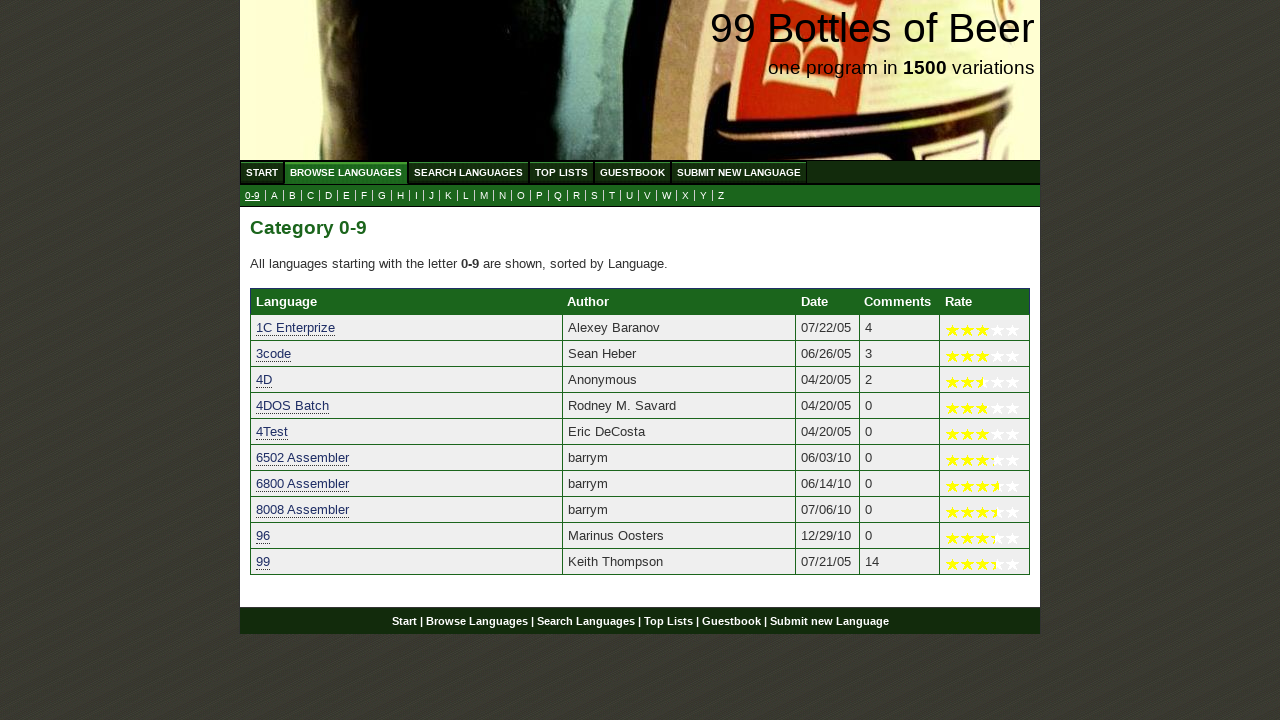